Tests calendar date picker functionality by selecting a specific date (December 24, 2027) and verifying the selected values

Starting URL: https://rahulshettyacademy.com/seleniumPractise/#/offers

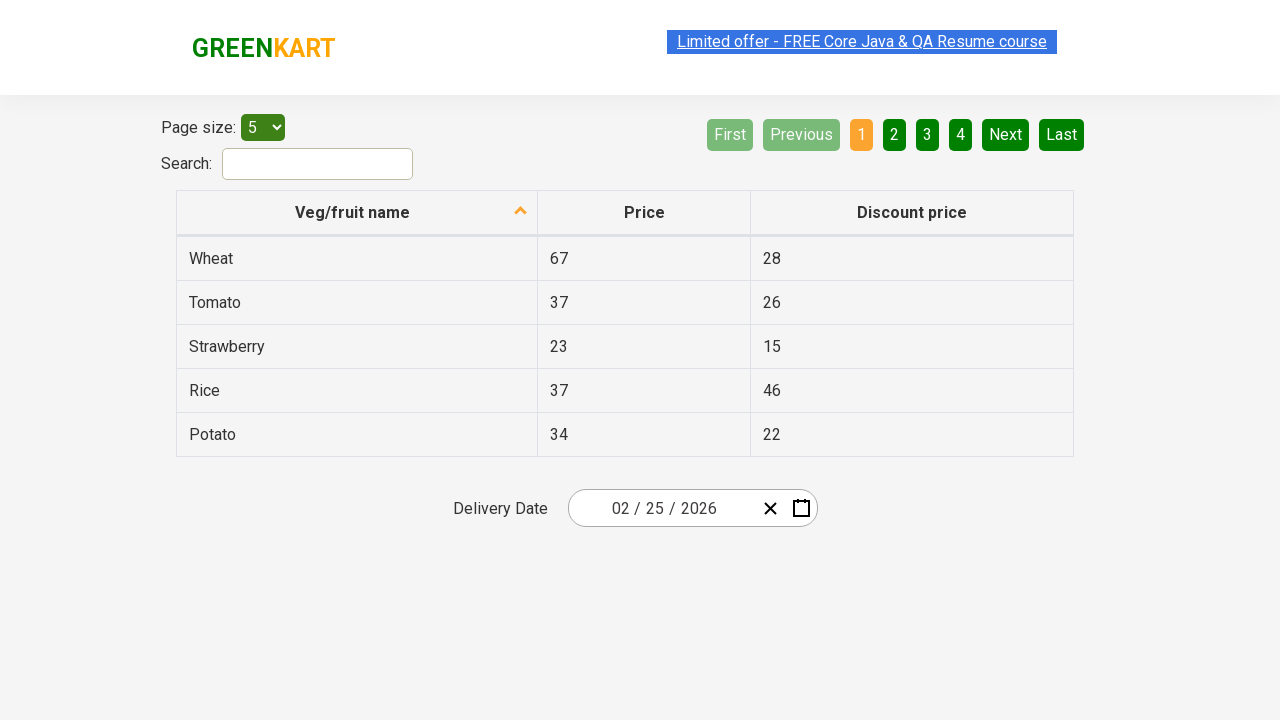

Clicked date picker input to open calendar at (662, 508) on div .react-date-picker__inputGroup
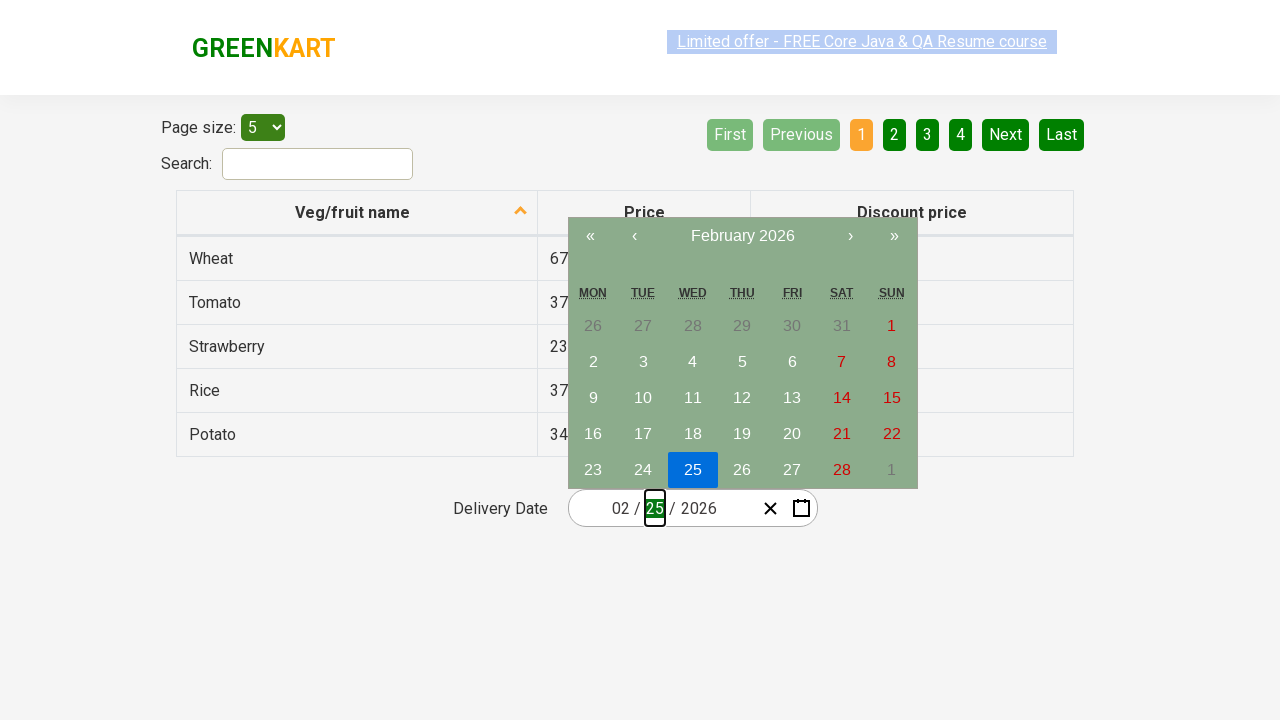

Clicked navigation label (first click to navigate to year view) at (742, 236) on .react-calendar__navigation__label
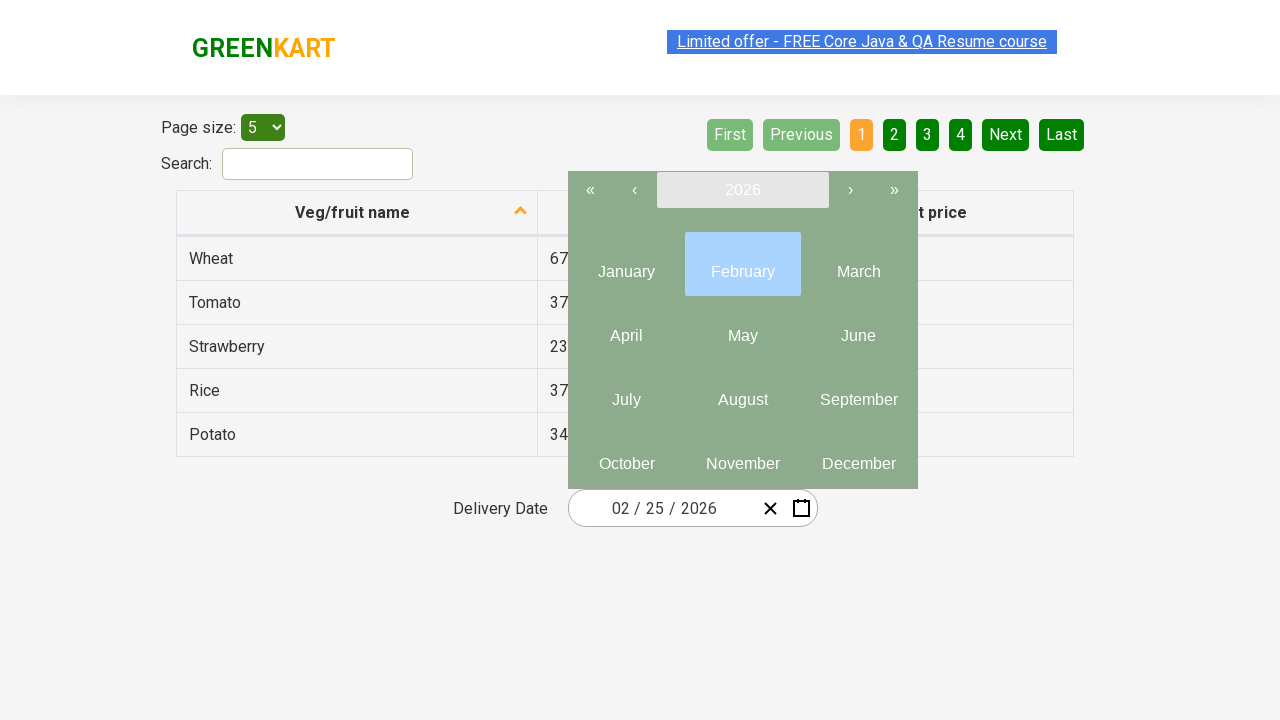

Clicked navigation label (second click to reach year view) at (742, 190) on .react-calendar__navigation__label
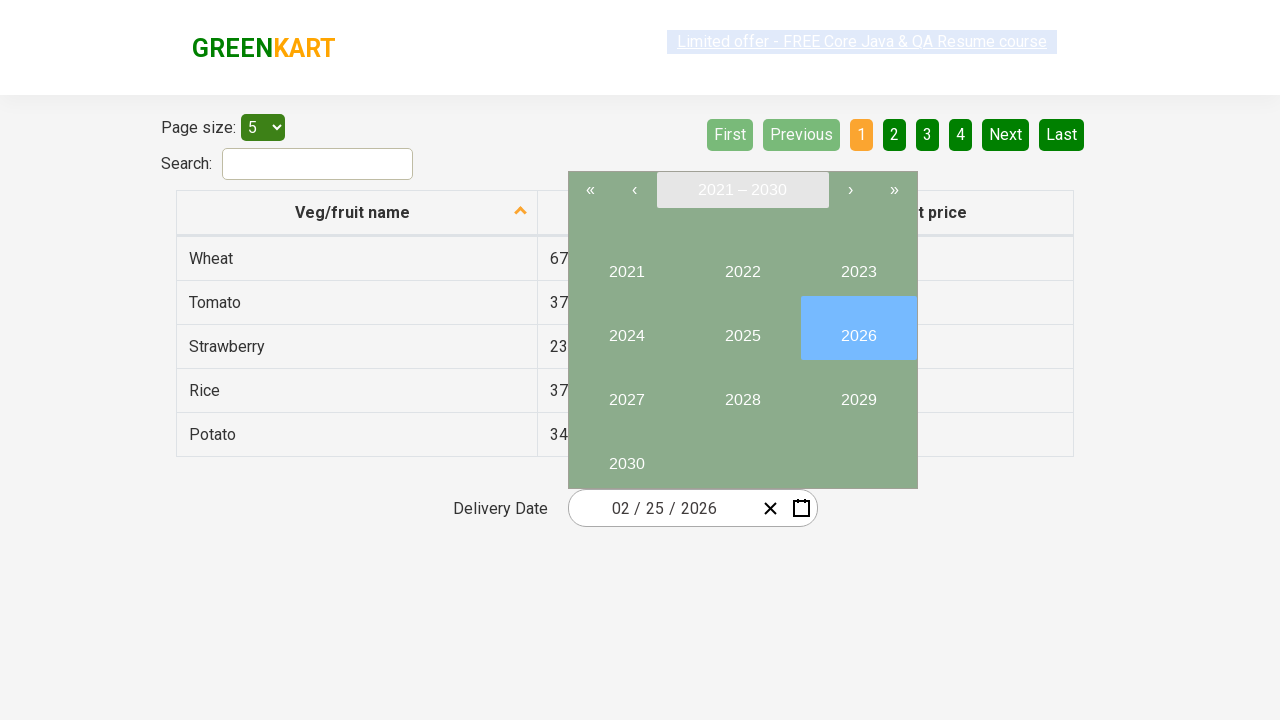

Selected year 2027 at (626, 392) on internal:text="2027"i
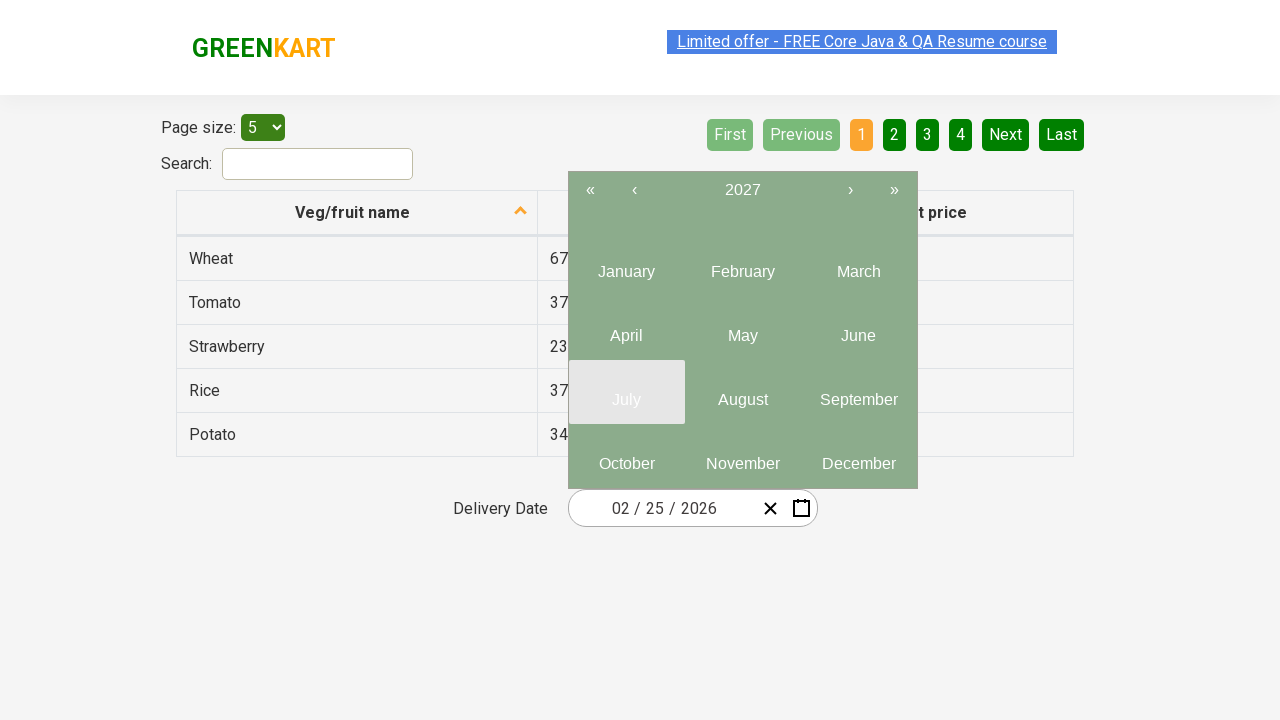

Selected December (month 12) at (858, 456) on .react-calendar__year-view__months__month >> nth=11
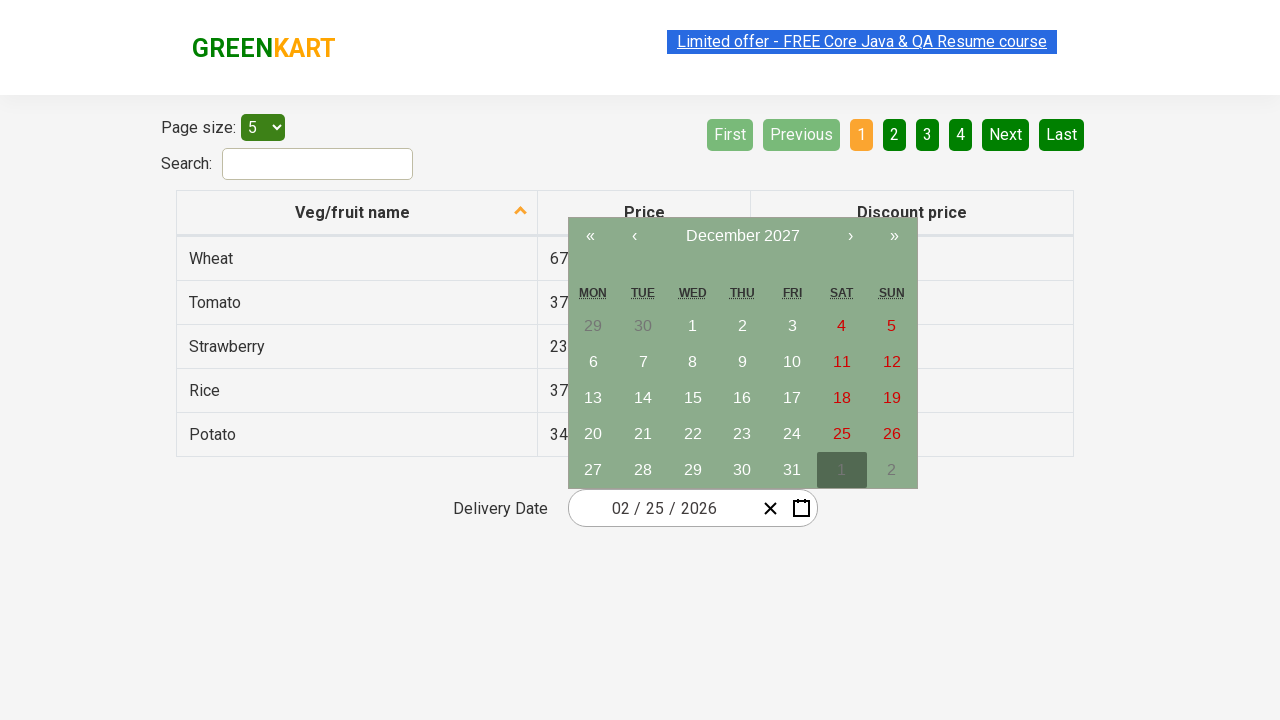

Selected day 24 from calendar at (792, 434) on //abbr[text()='24']
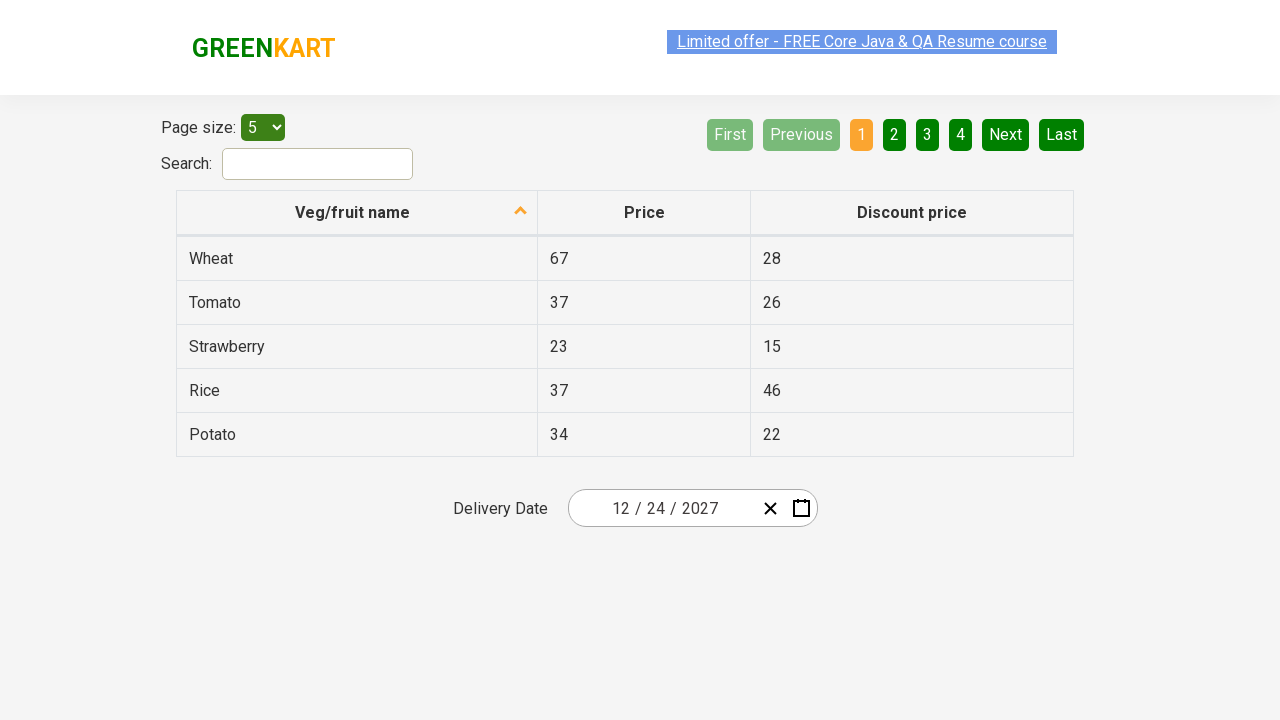

Waited for date selection to be set (500ms)
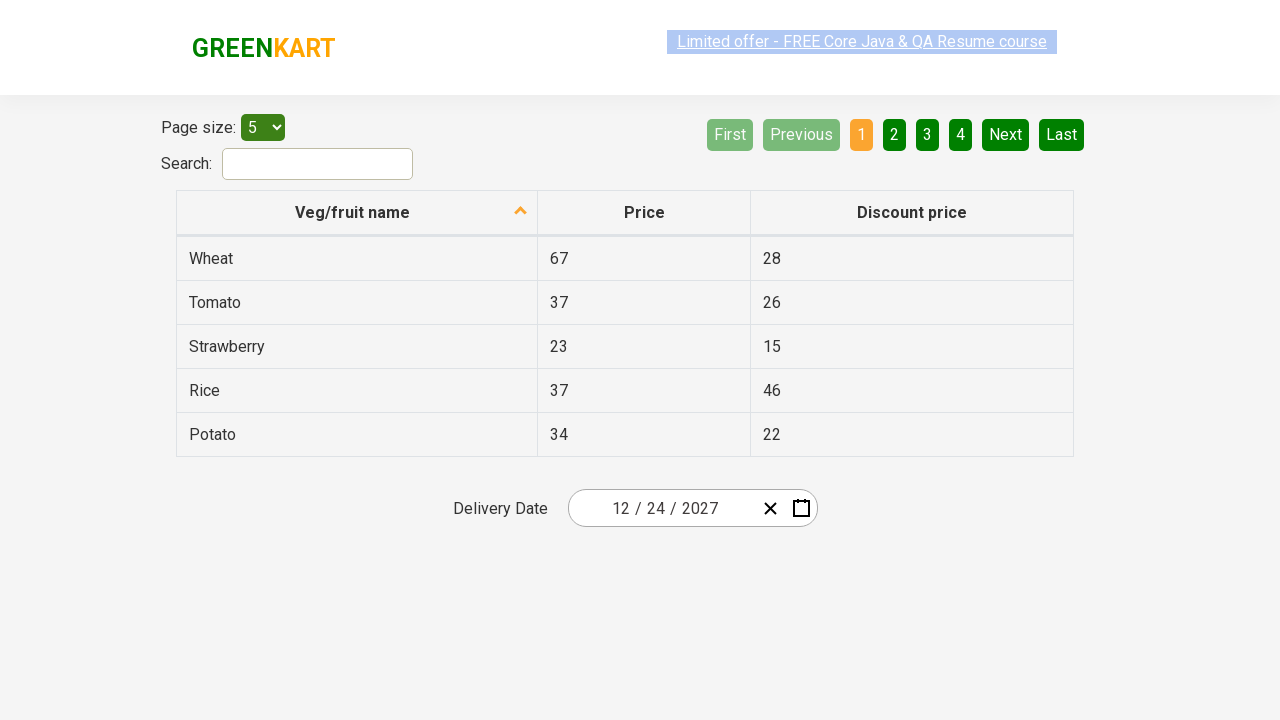

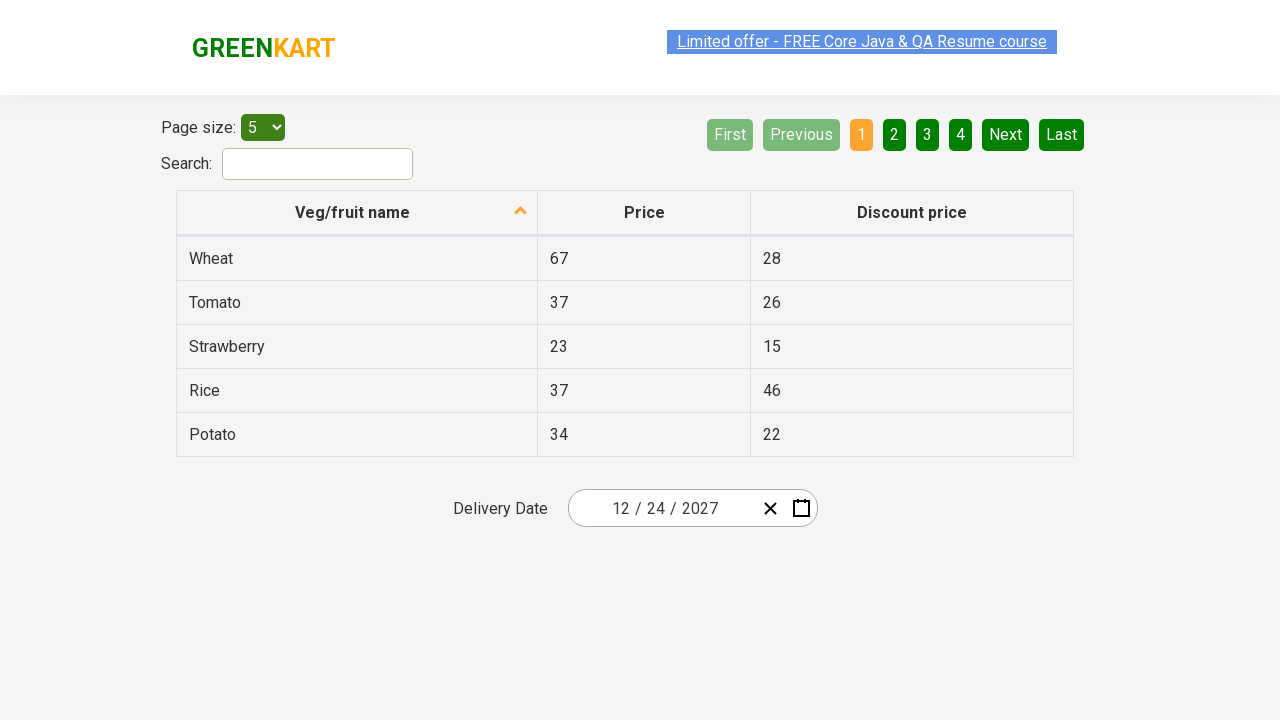